Tests JavaScript alert handling by entering a name in a form field, clicking the confirm button, and accepting the resulting alert popup.

Starting URL: https://www.rahulshettyacademy.com/AutomationPractice/

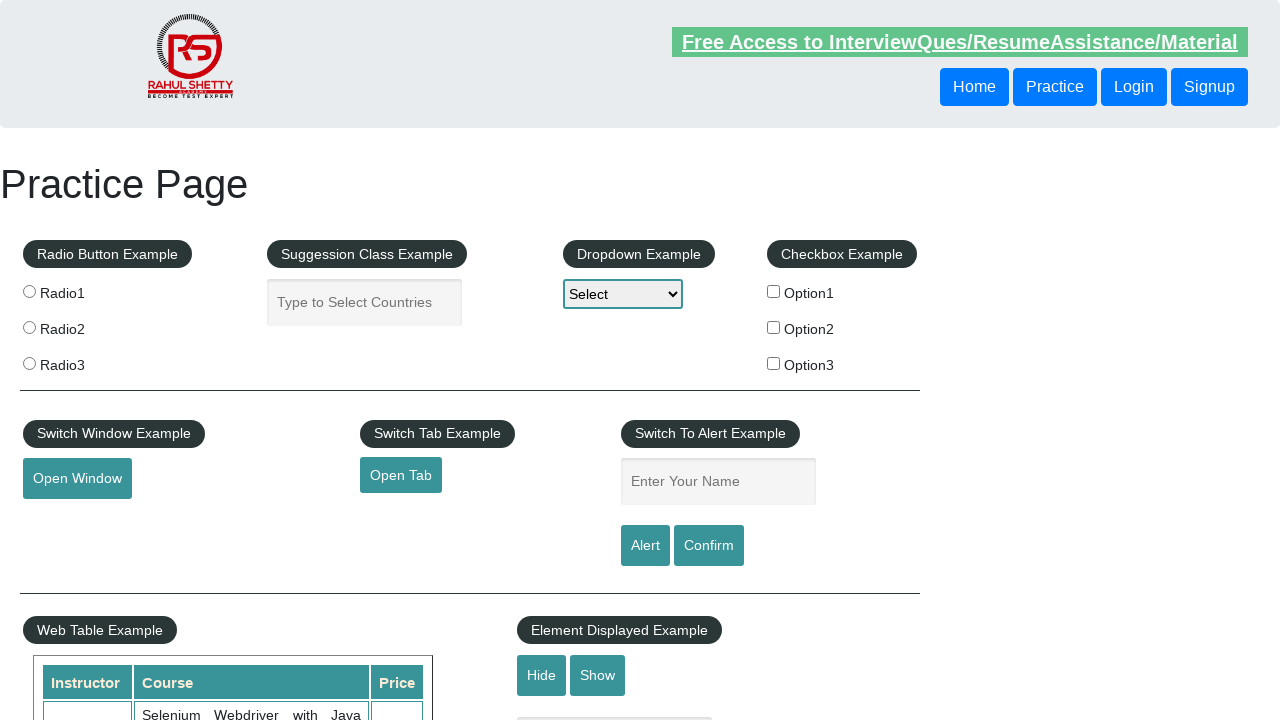

Filled name input field with 'pratik' on input[name='enter-name']
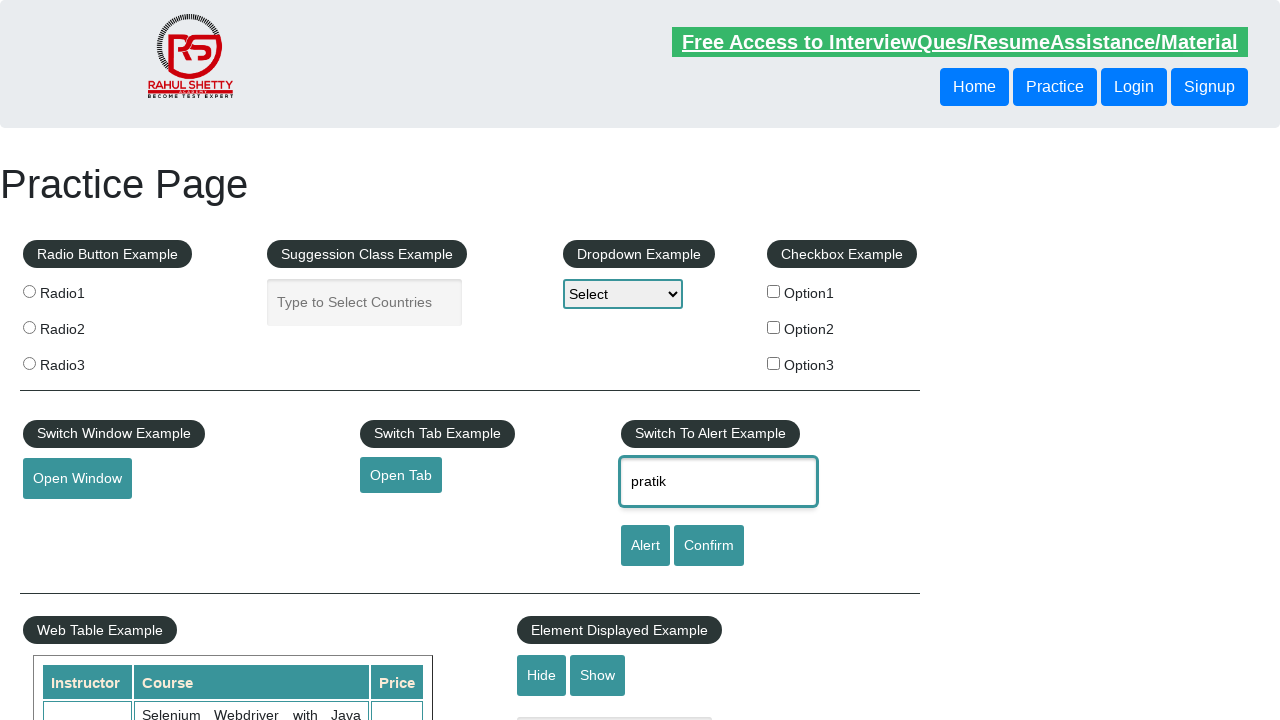

Set up dialog handler to accept alert
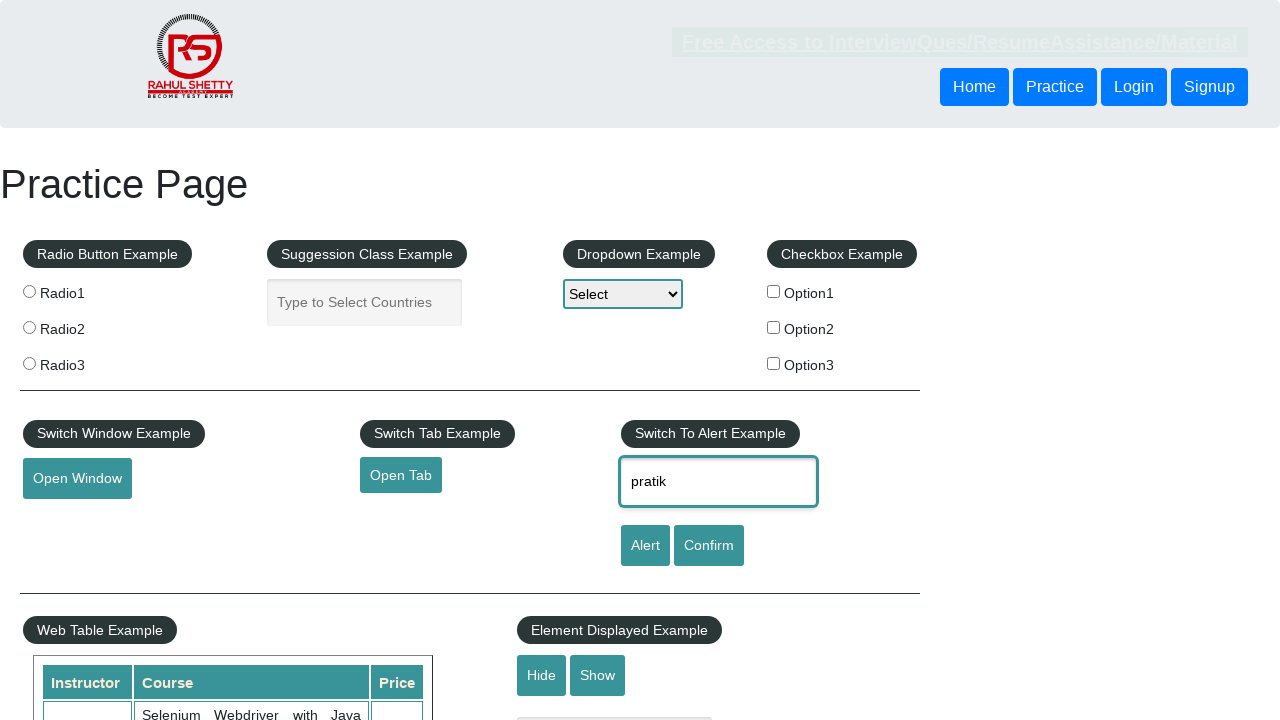

Clicked confirm button to trigger alert at (709, 546) on #confirmbtn
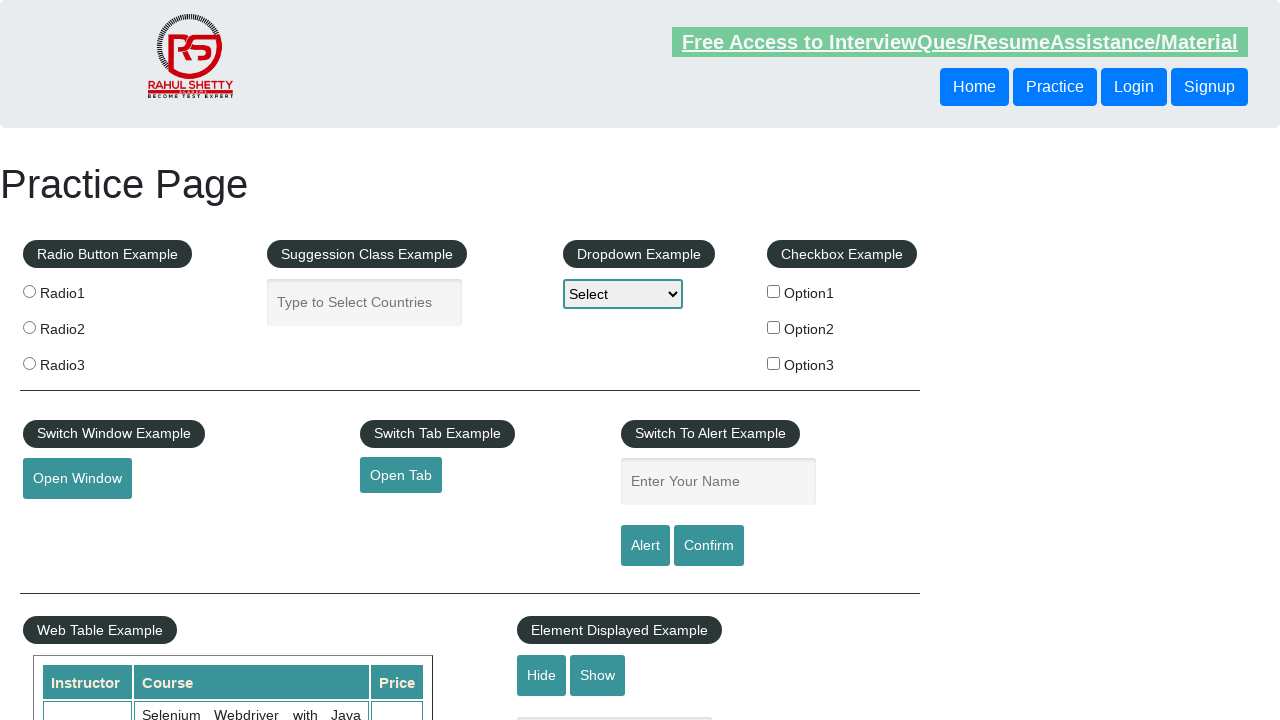

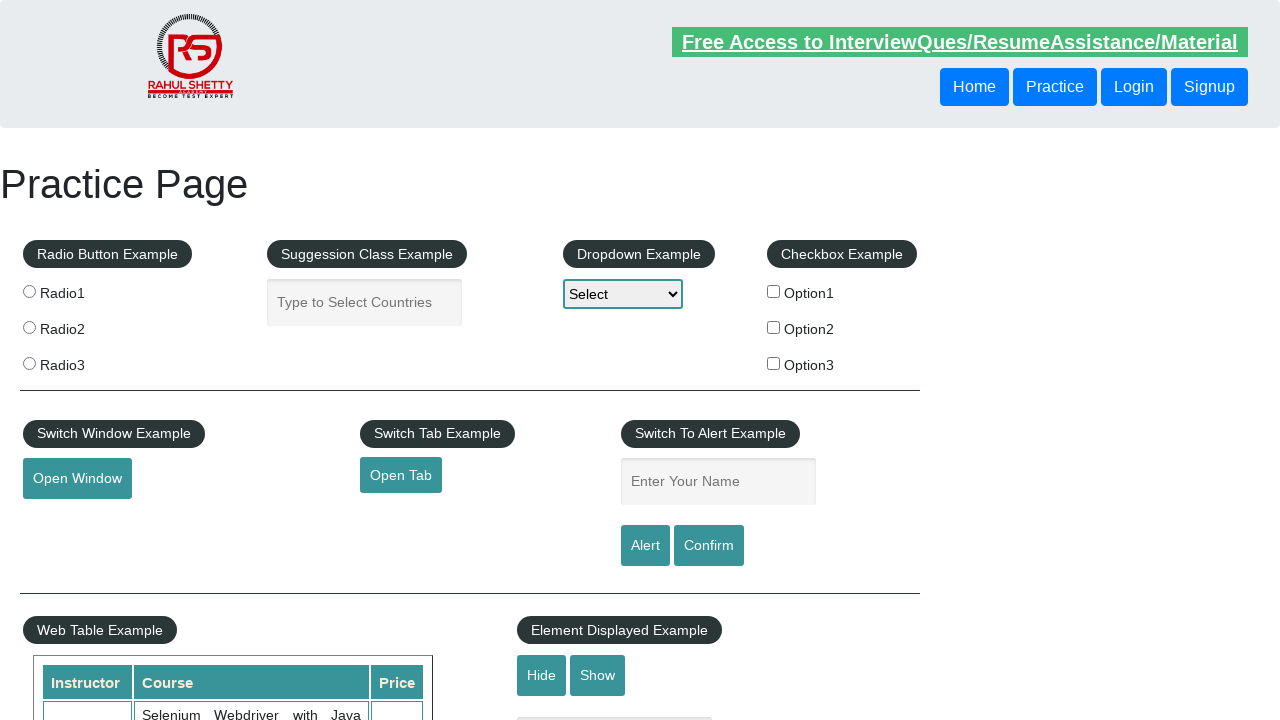